Tests that non-logged-in users cannot add discussion topics to the forum, verifying the error message appears

Starting URL: https://school.moodledemo.net/mod/forum/view.php?f=81

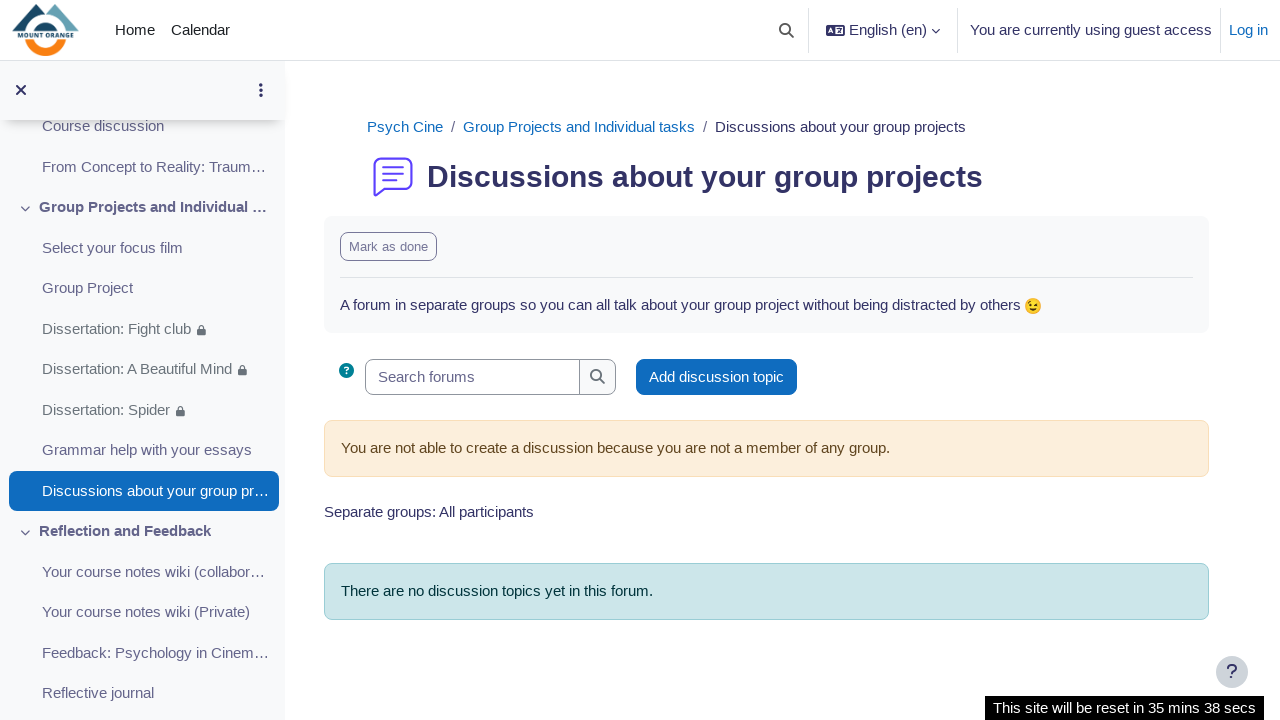

Clicked 'Add discussion topic' link at (716, 377) on text='Add discussion topic'
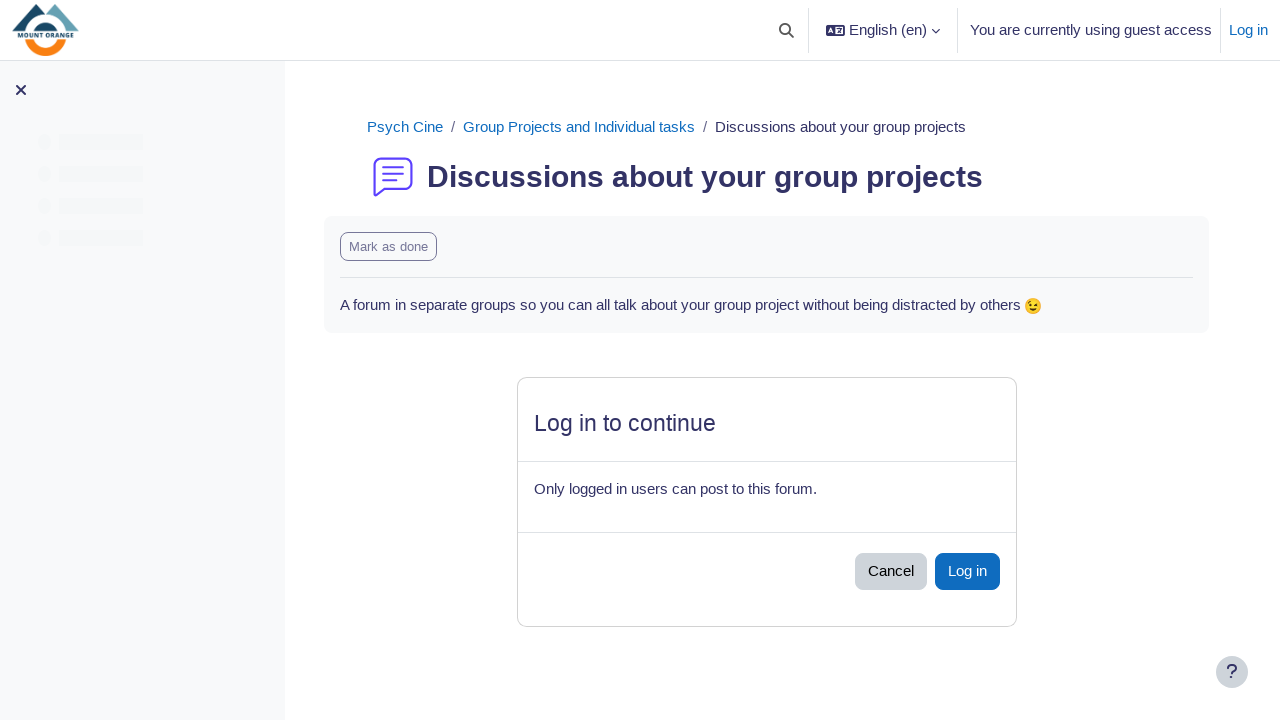

Error modal appeared indicating user must be logged in
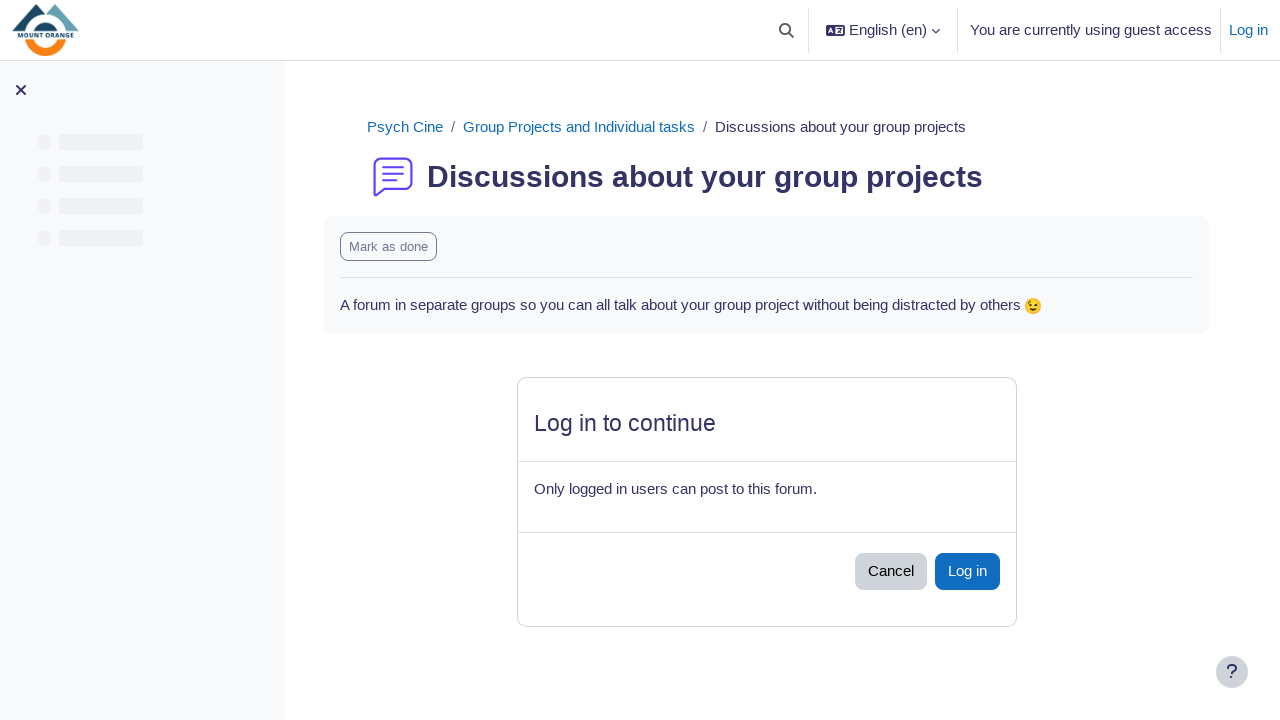

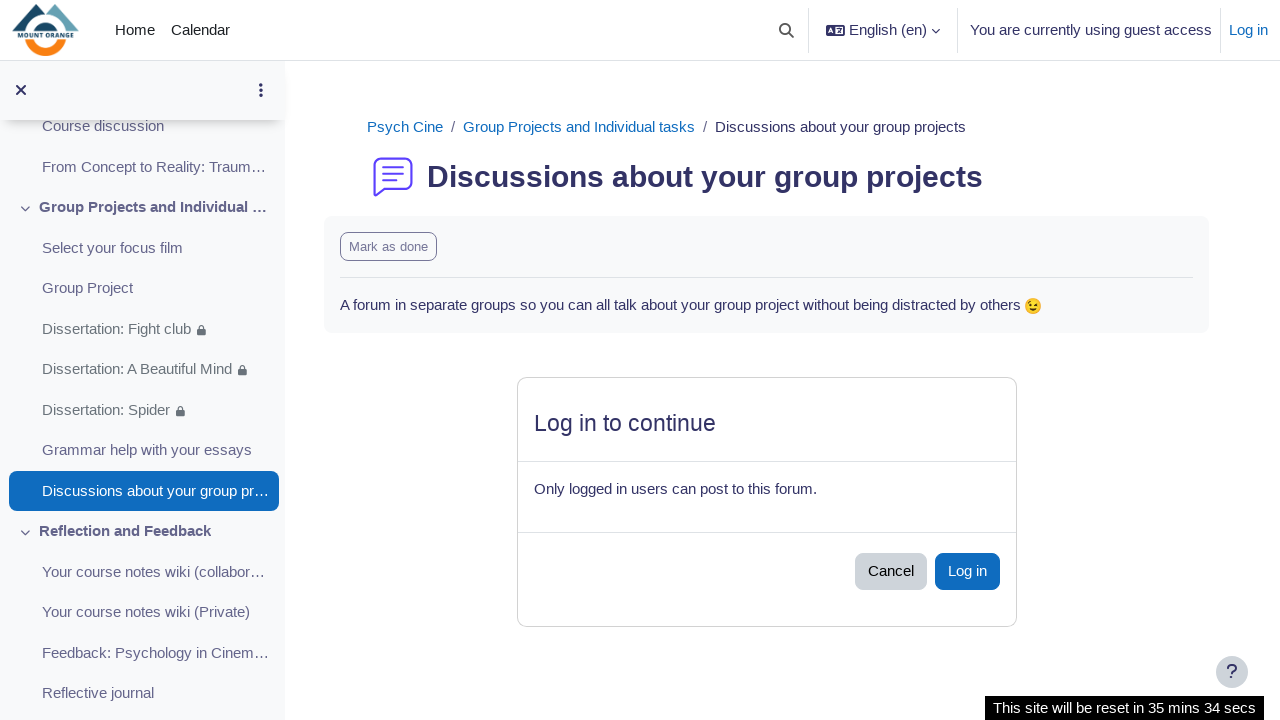